Tests that the todo counter displays the correct number of items

Starting URL: https://demo.playwright.dev/todomvc

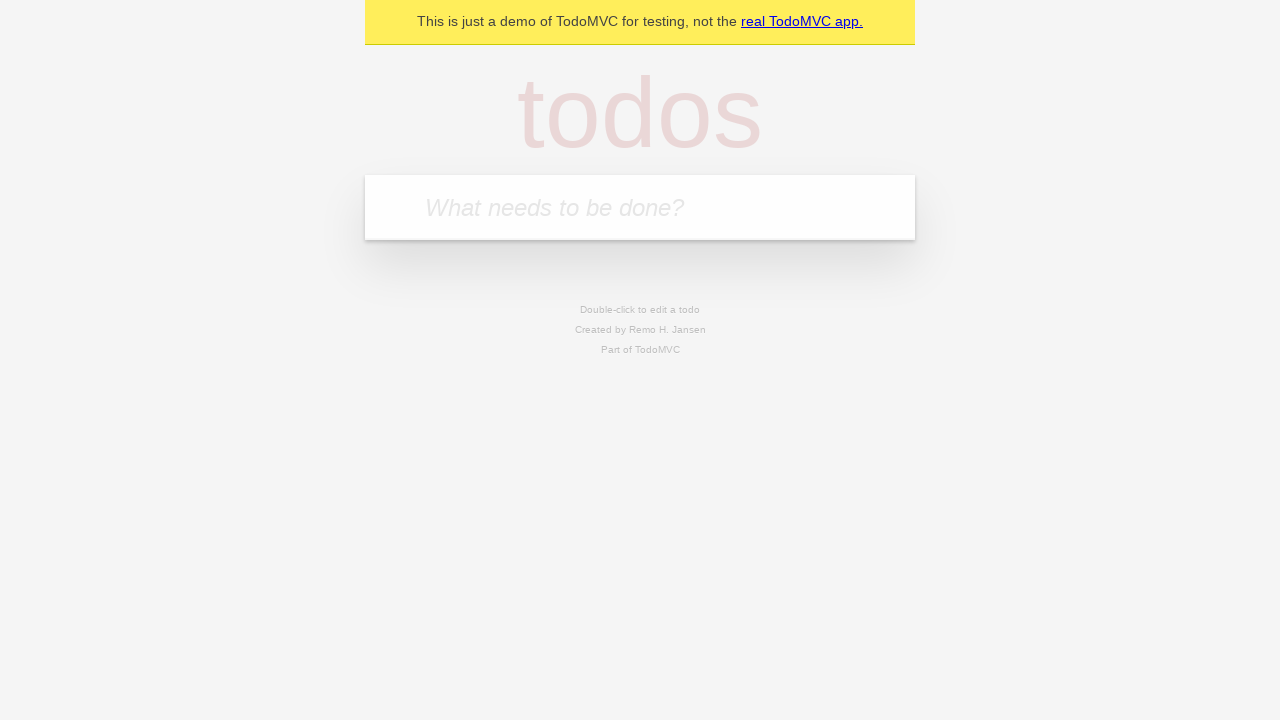

Located todo input field with placeholder 'What needs to be done?'
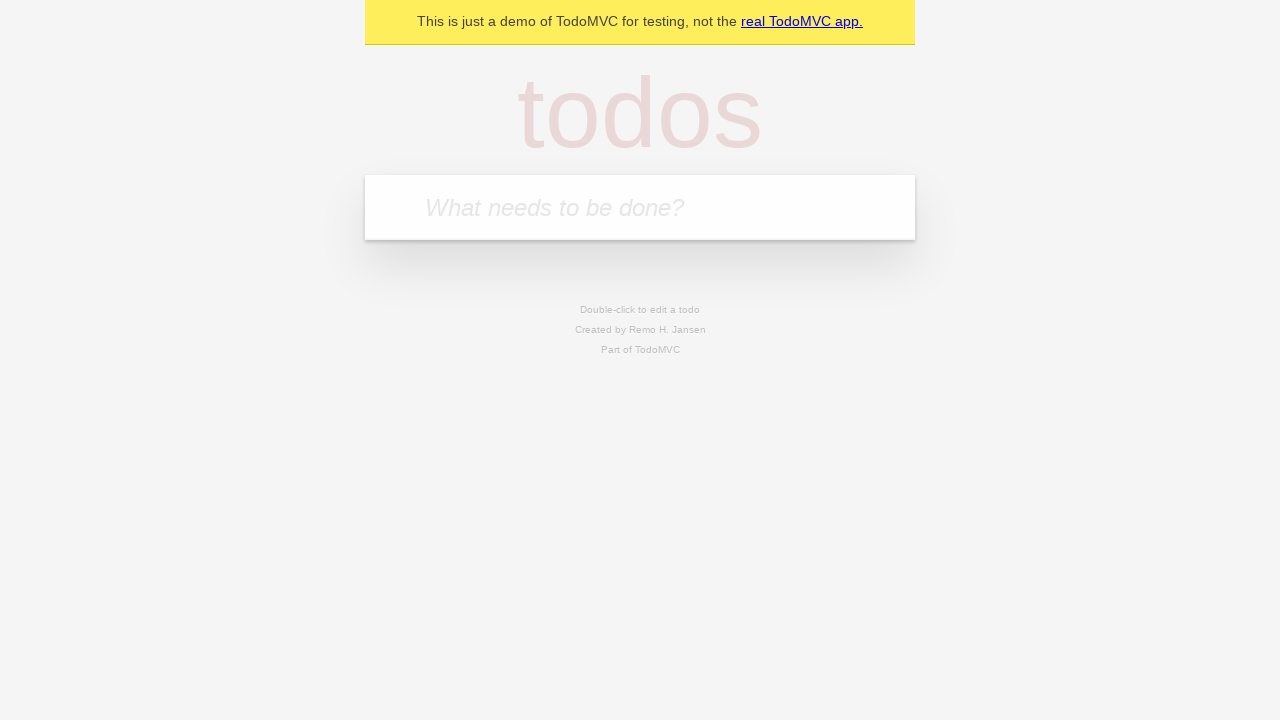

Filled todo input with 'buy some cheese' on internal:attr=[placeholder="What needs to be done?"i]
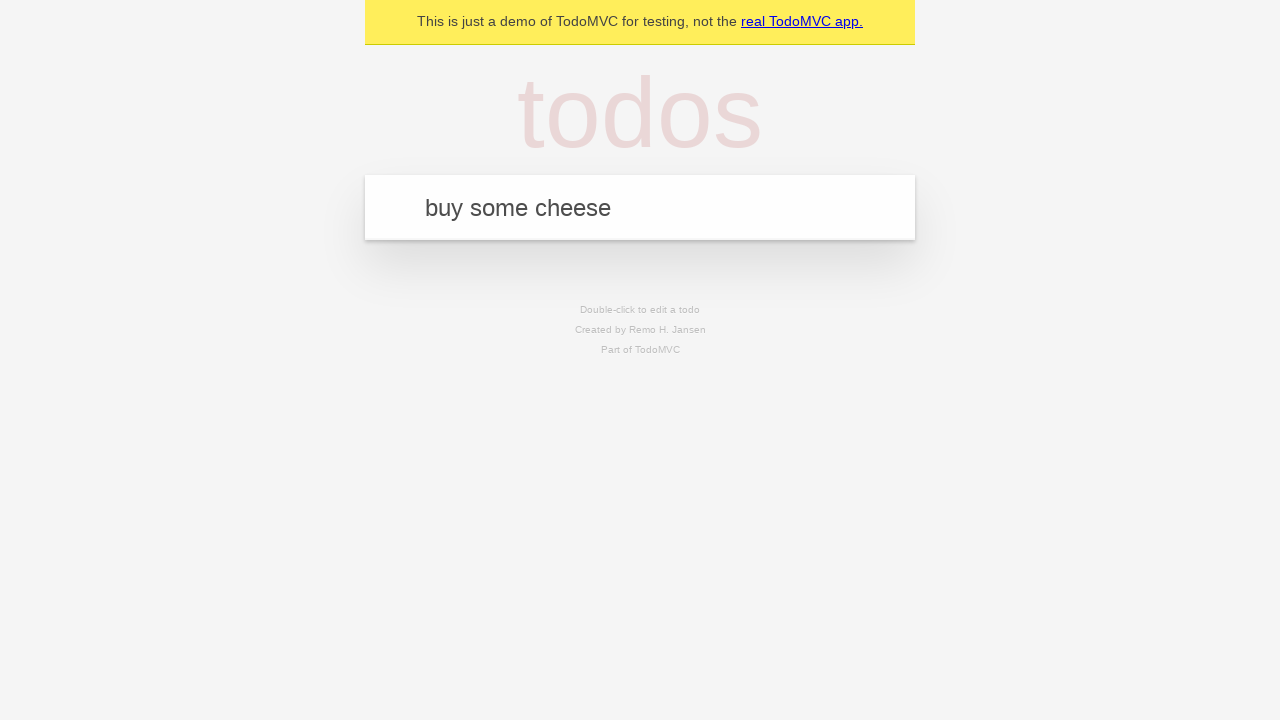

Pressed Enter to create first todo item on internal:attr=[placeholder="What needs to be done?"i]
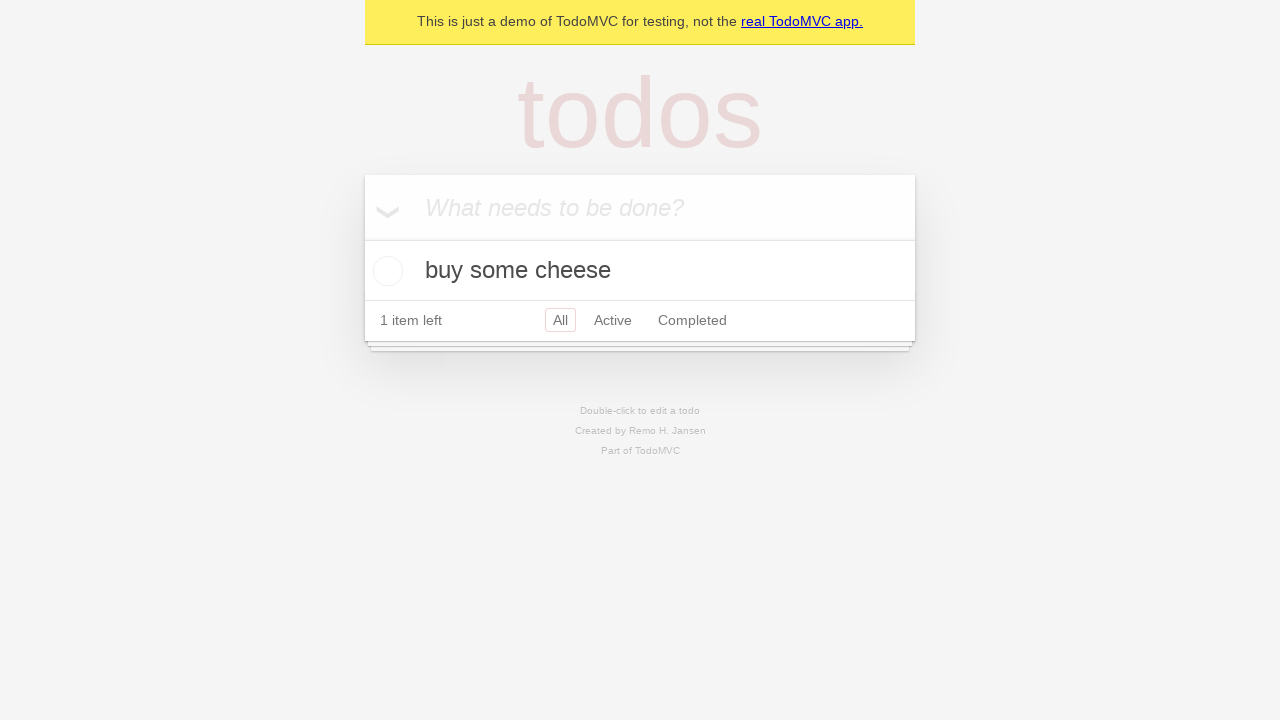

Todo counter element is visible after creating first item
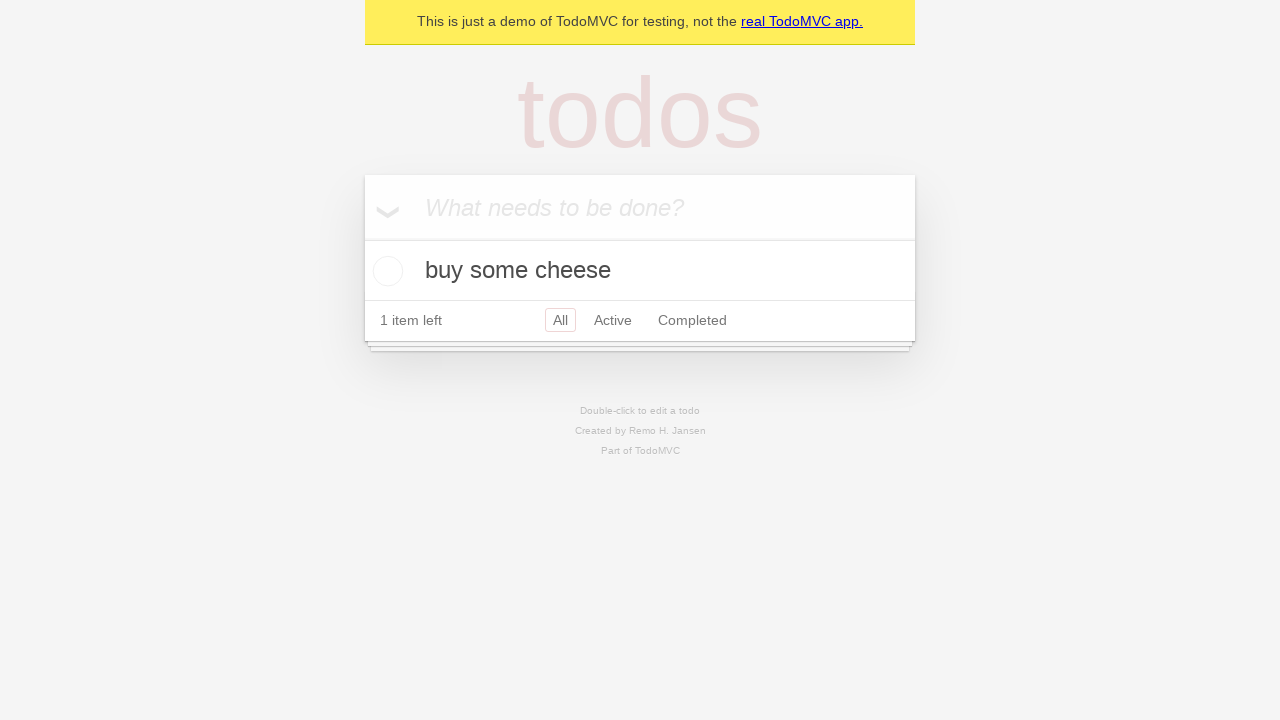

Filled todo input with 'feed the cat' on internal:attr=[placeholder="What needs to be done?"i]
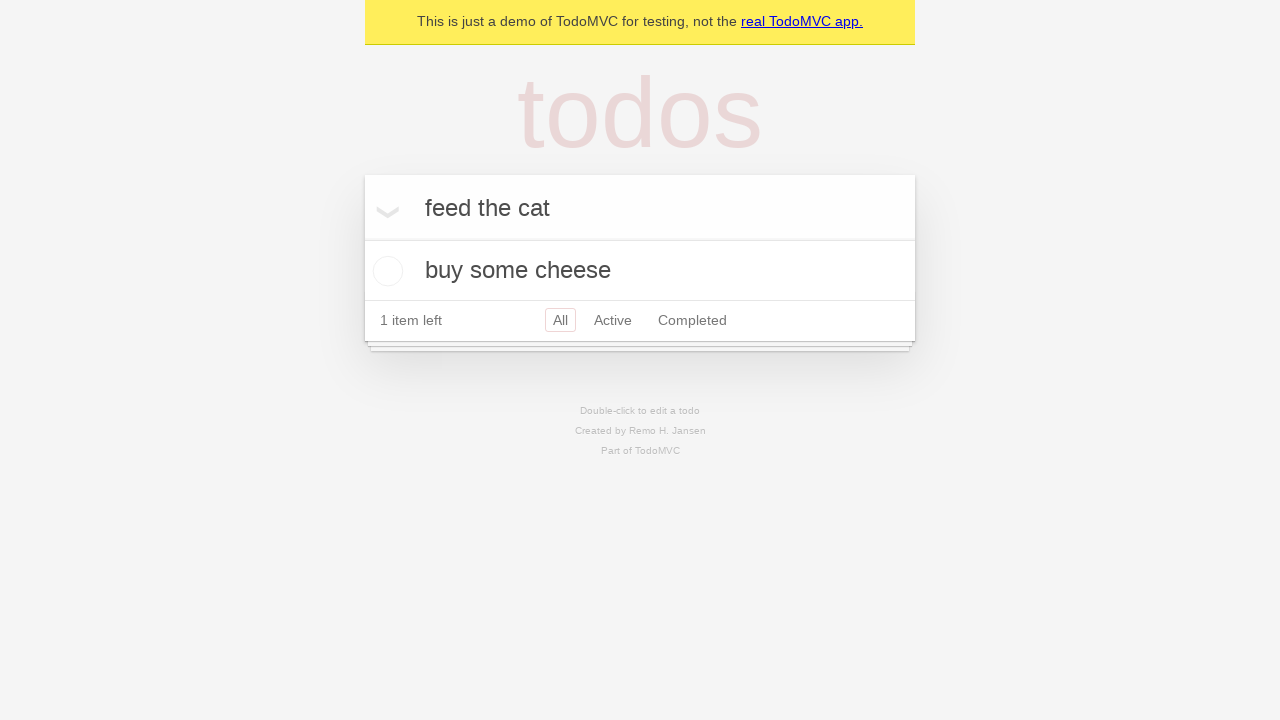

Pressed Enter to create second todo item on internal:attr=[placeholder="What needs to be done?"i]
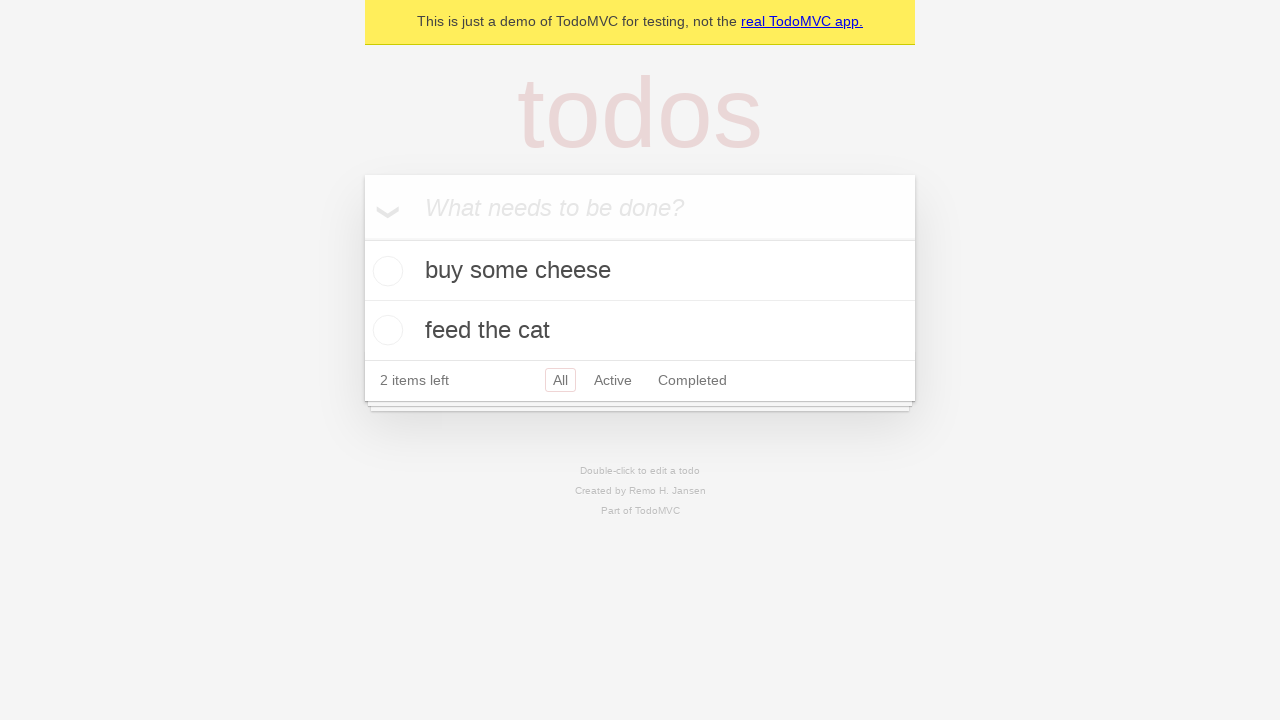

Todo counter element is visible after creating second item, displaying count of 2
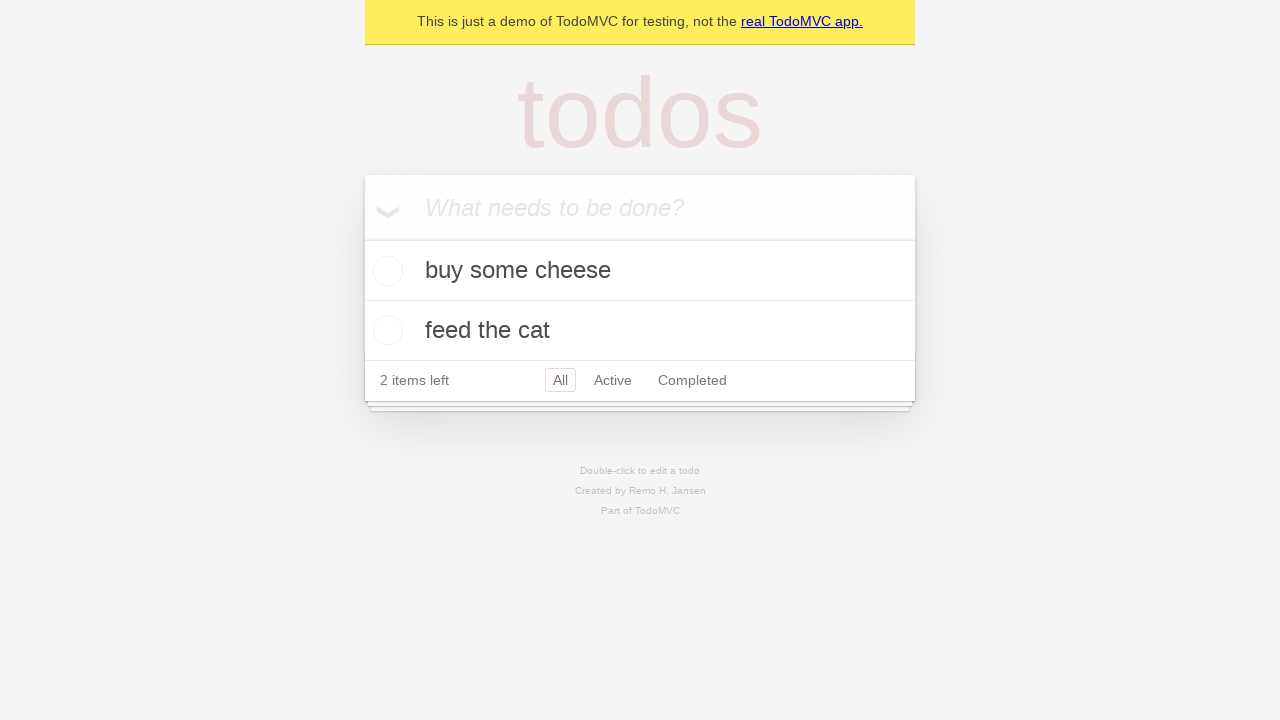

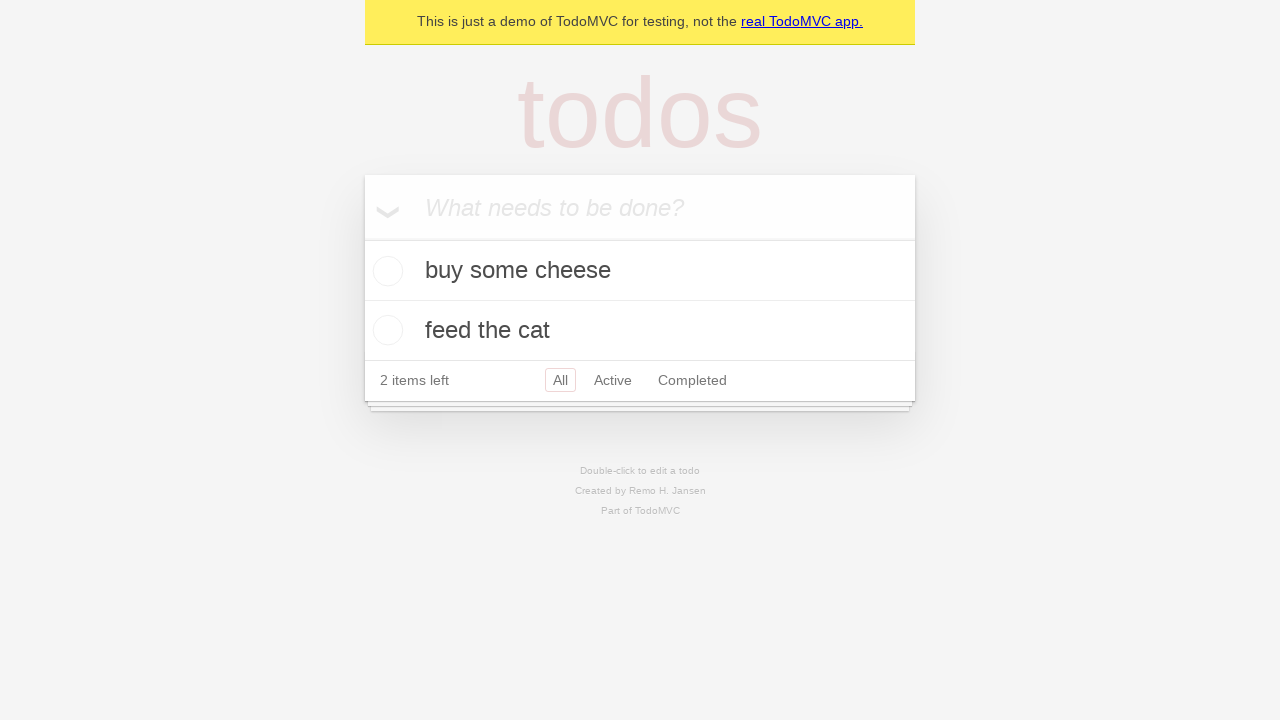